Navigates to color-it.ua website and verifies that the logo banner and "see all" link elements are present on the page

Starting URL: https://color-it.ua

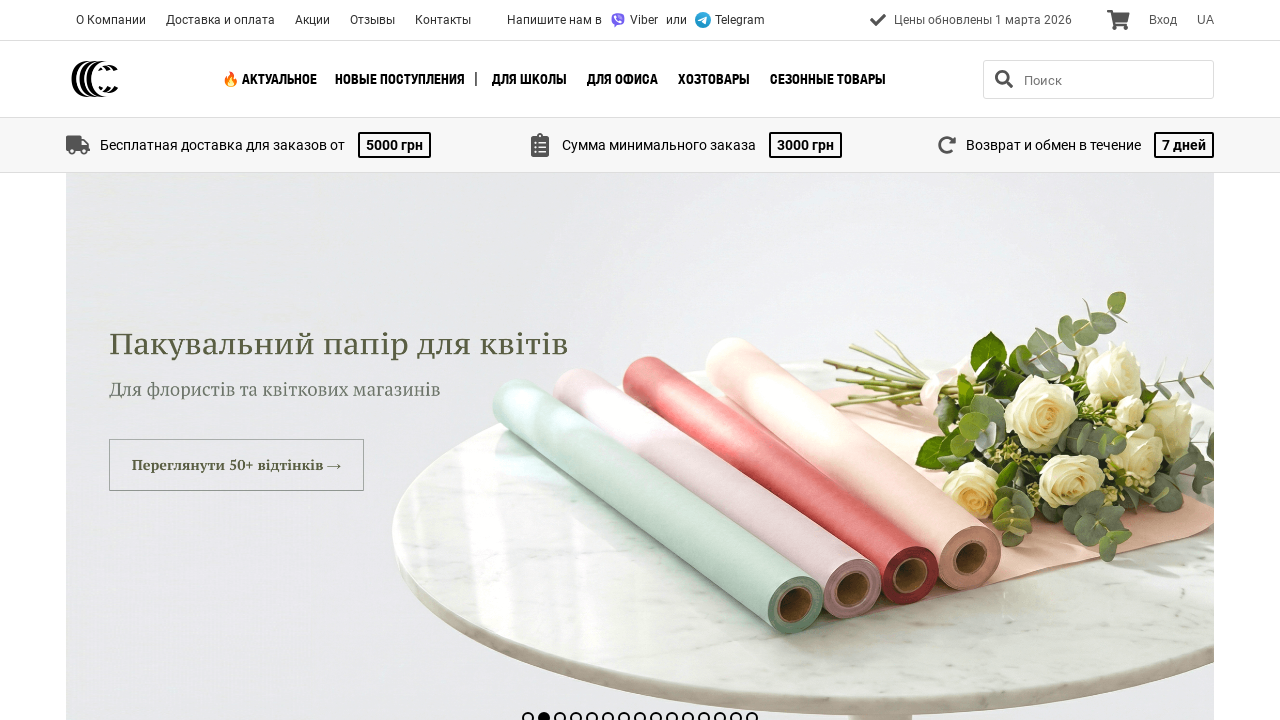

Logo banner selector appeared on the page
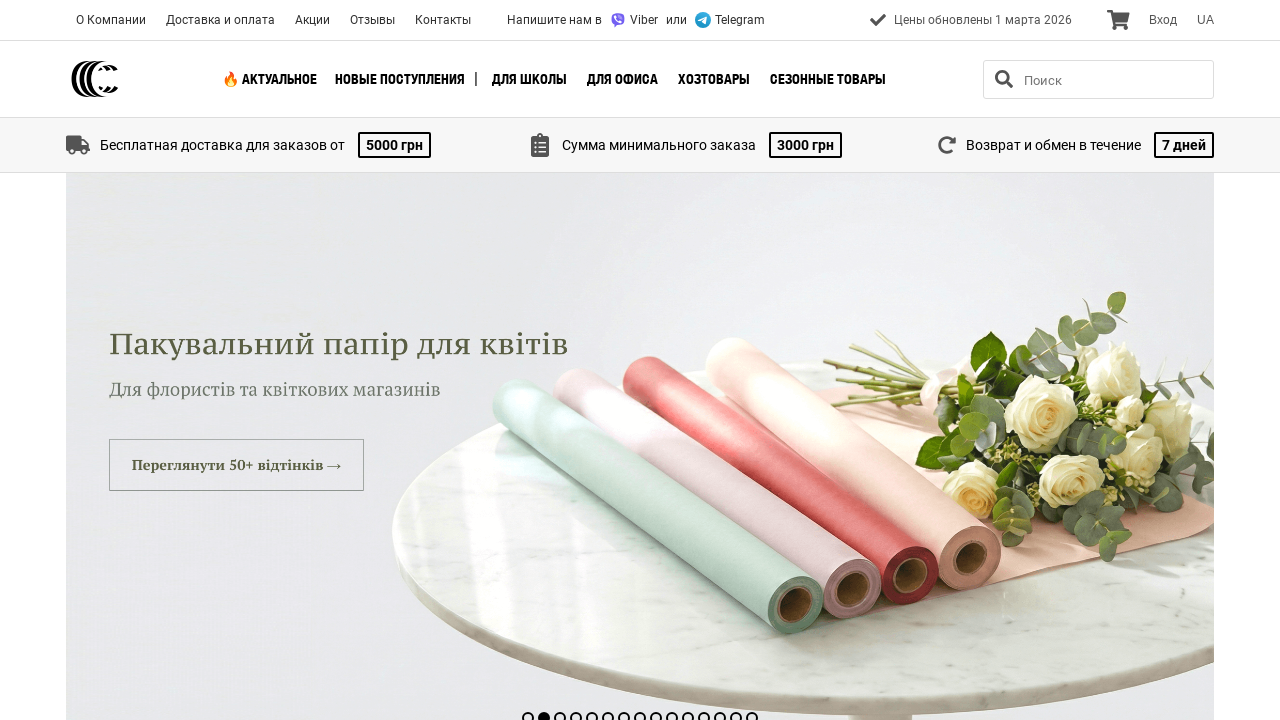

Located logo banner element
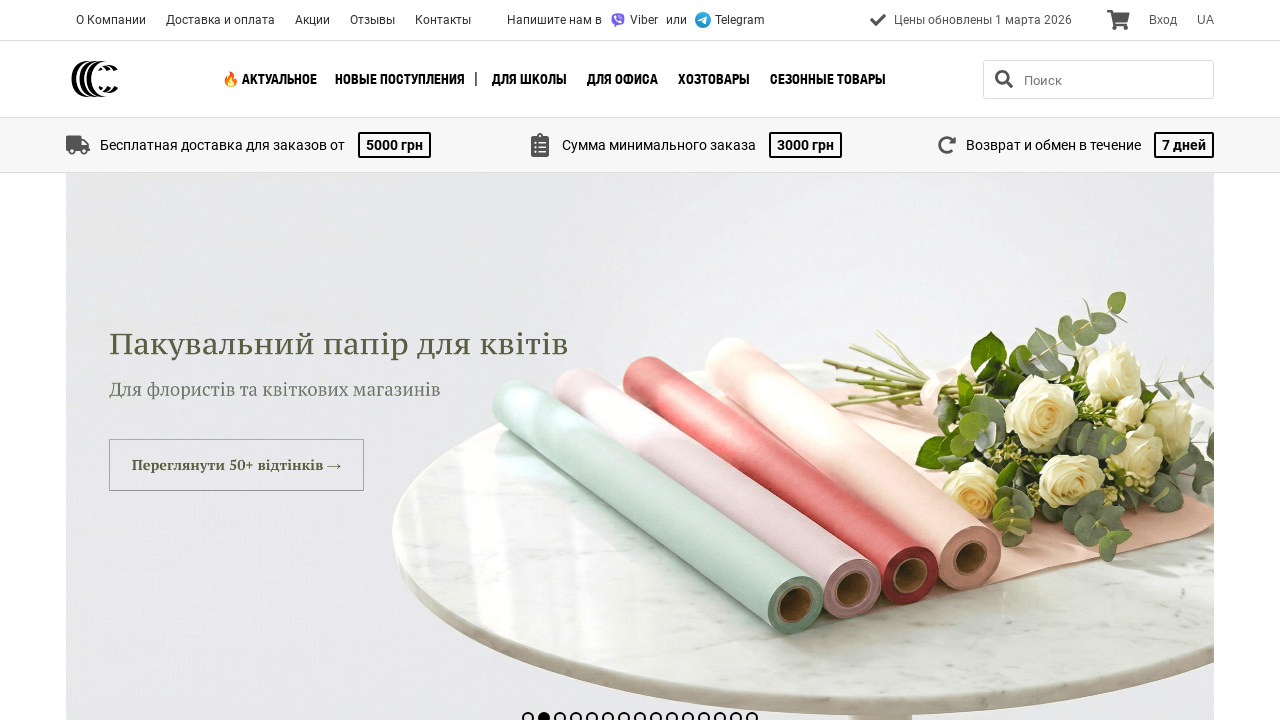

Logo banner is now visible on the page
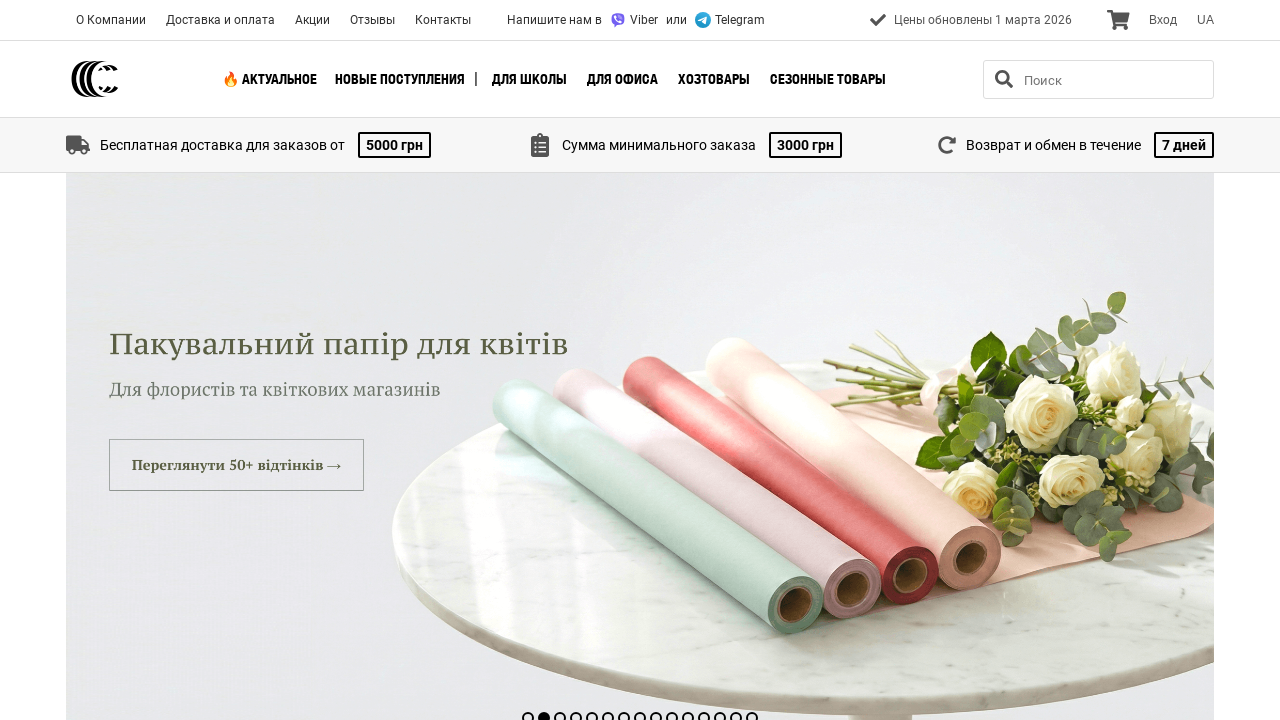

Located 'see all' link element
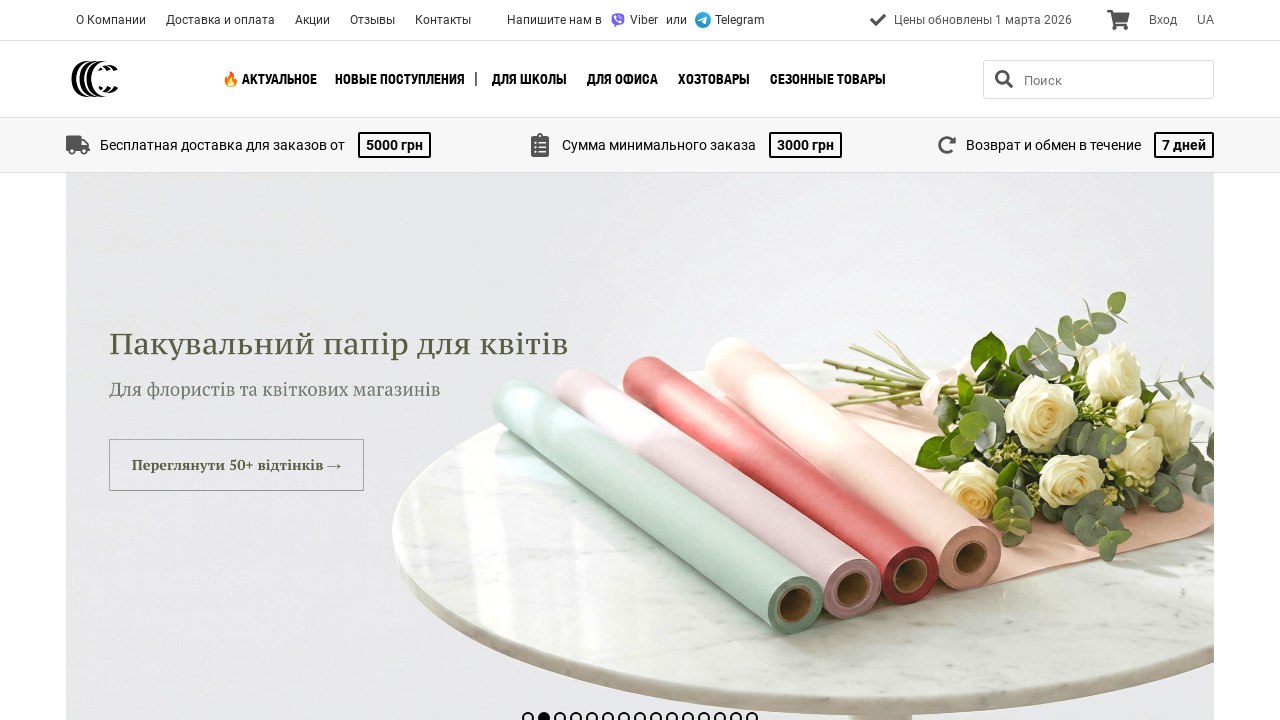

'See all' link is now visible on the page
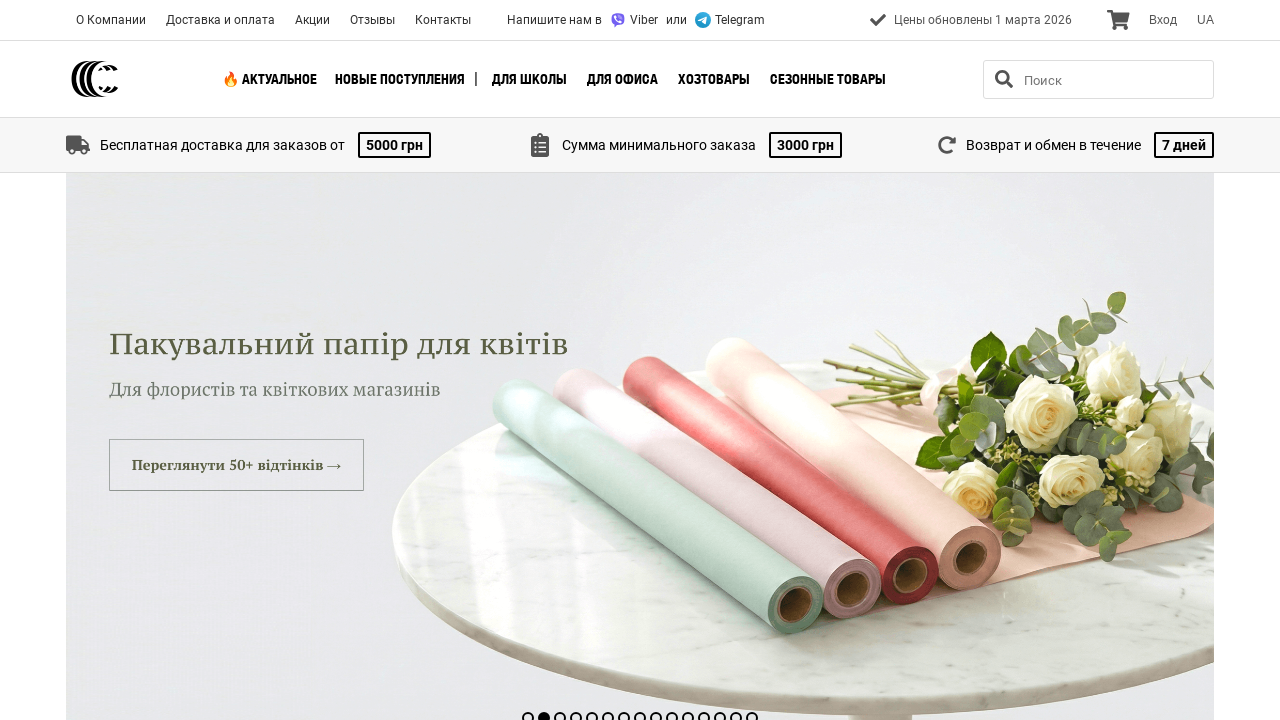

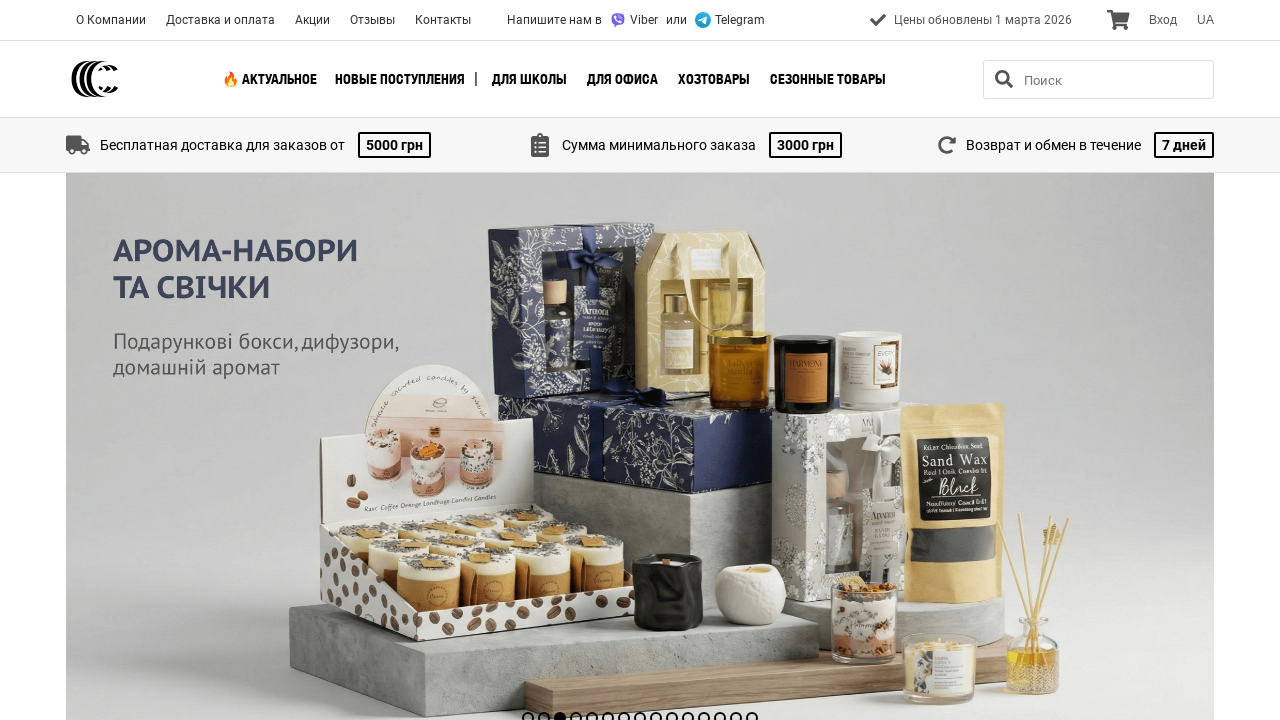